Navigates to a login practice page and waits for it to load completely.

Starting URL: https://rahulshettyacademy.com/loginpagePractise/

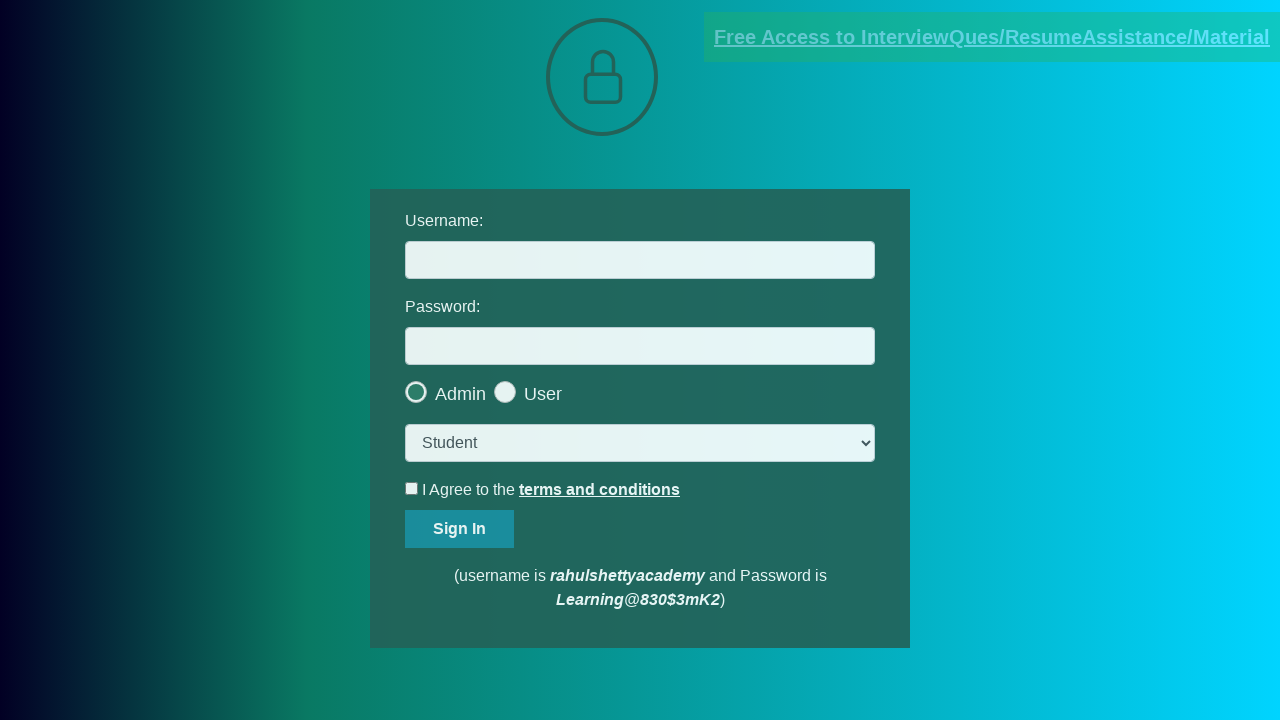

Waited for page to fully load (networkidle state)
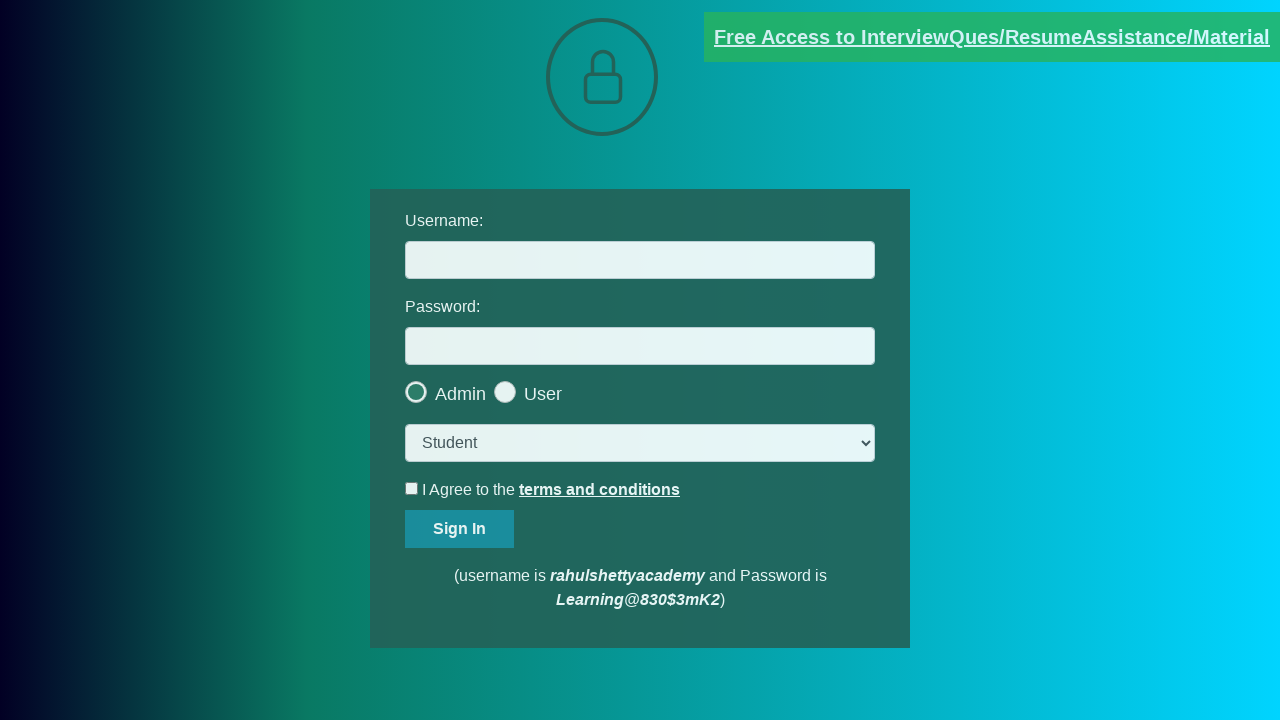

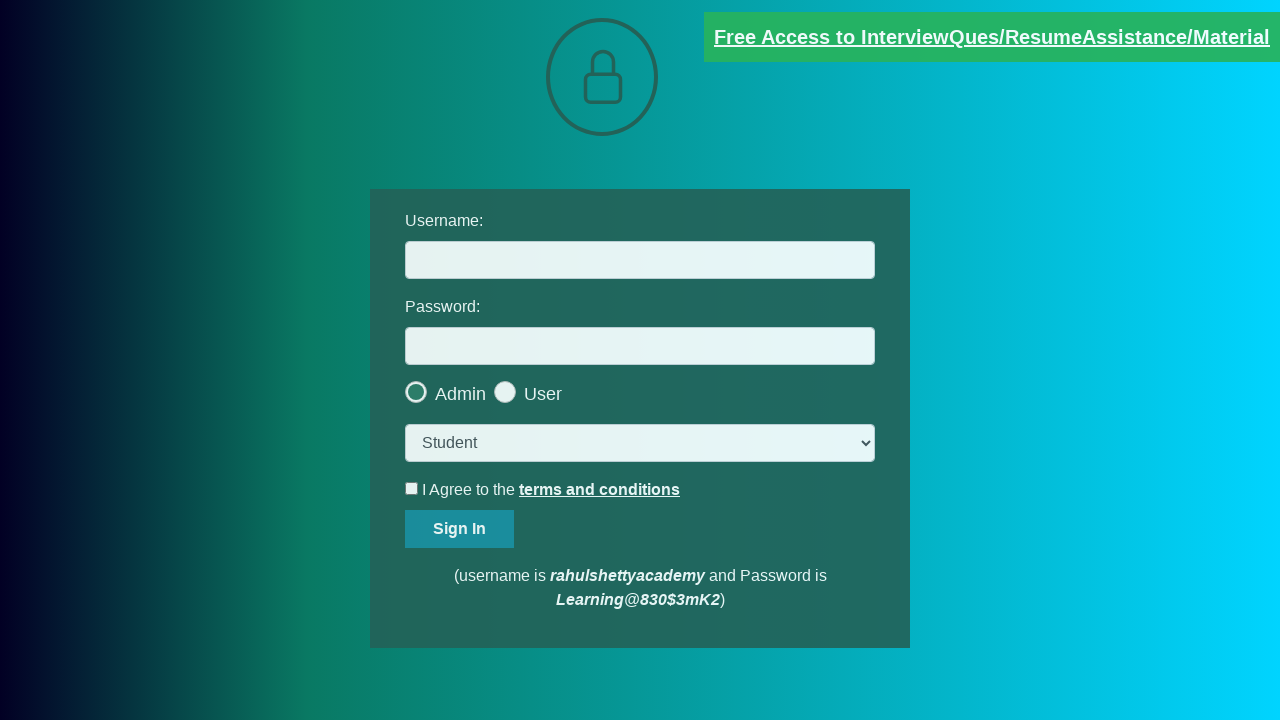